Tests that entered text is trimmed when editing a todo item.

Starting URL: https://demo.playwright.dev/todomvc

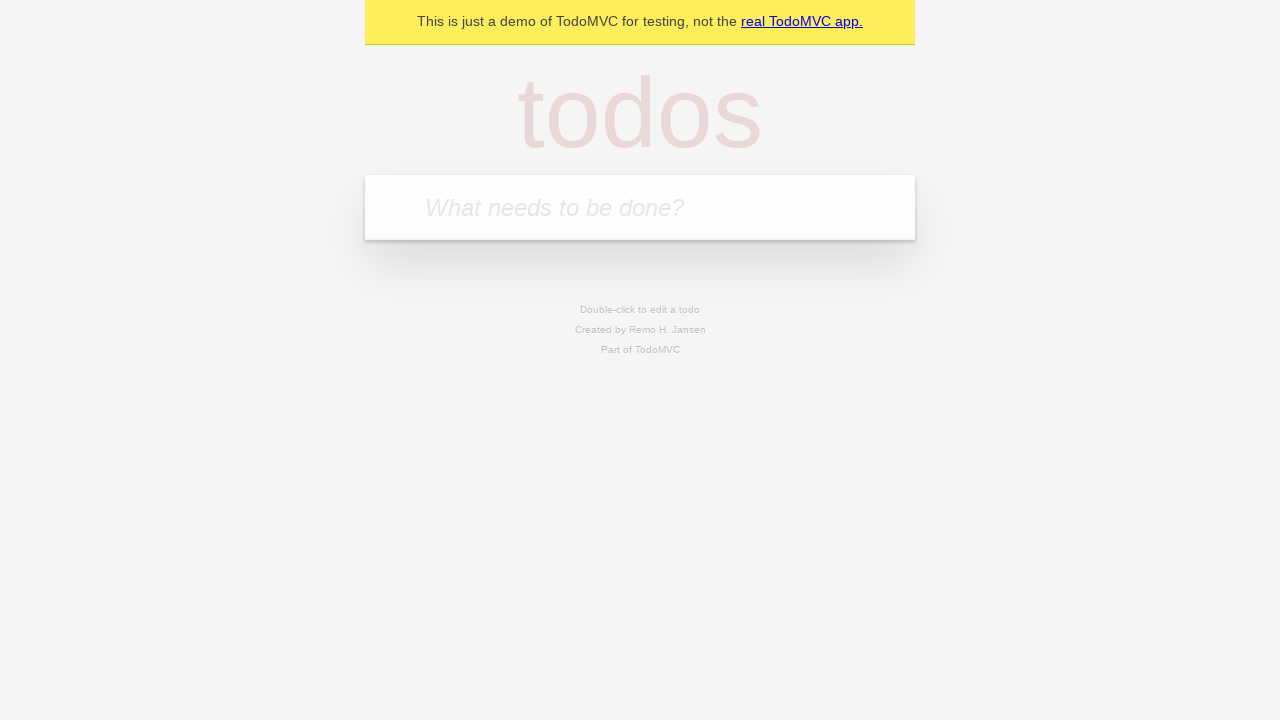

Filled input field with first todo 'buy some cheese' on internal:attr=[placeholder="What needs to be done?"i]
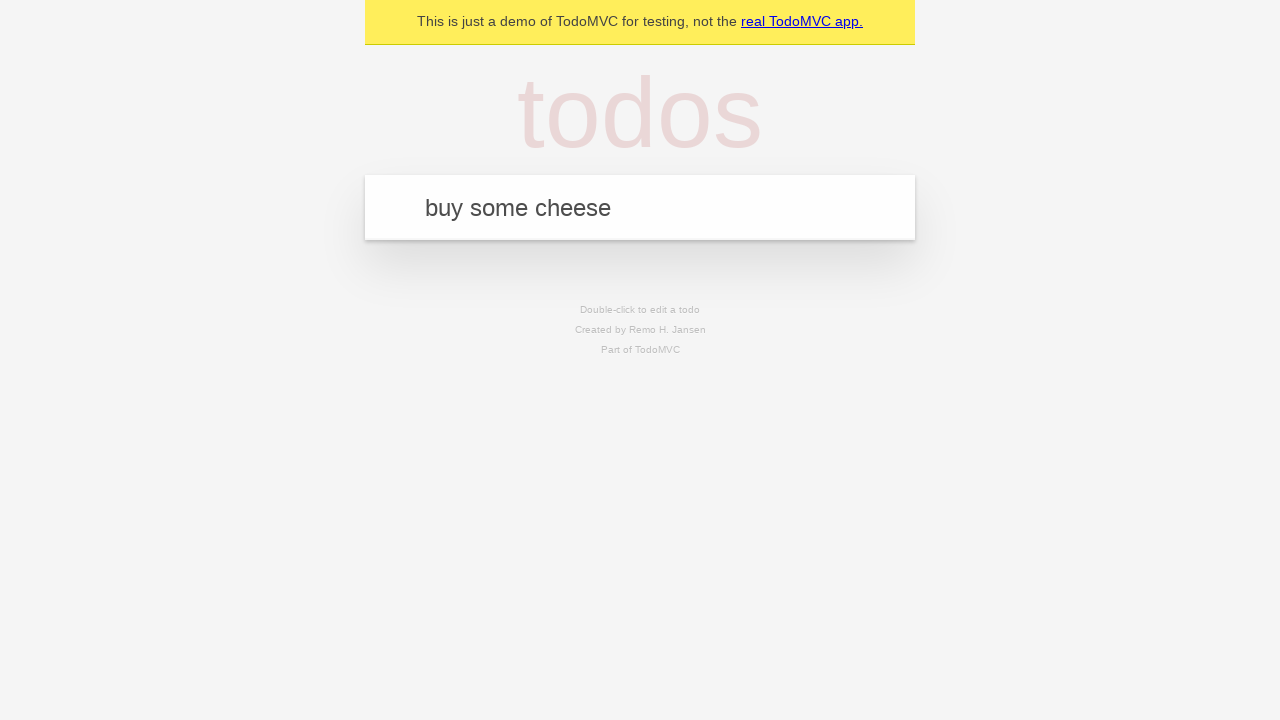

Pressed Enter to add first todo on internal:attr=[placeholder="What needs to be done?"i]
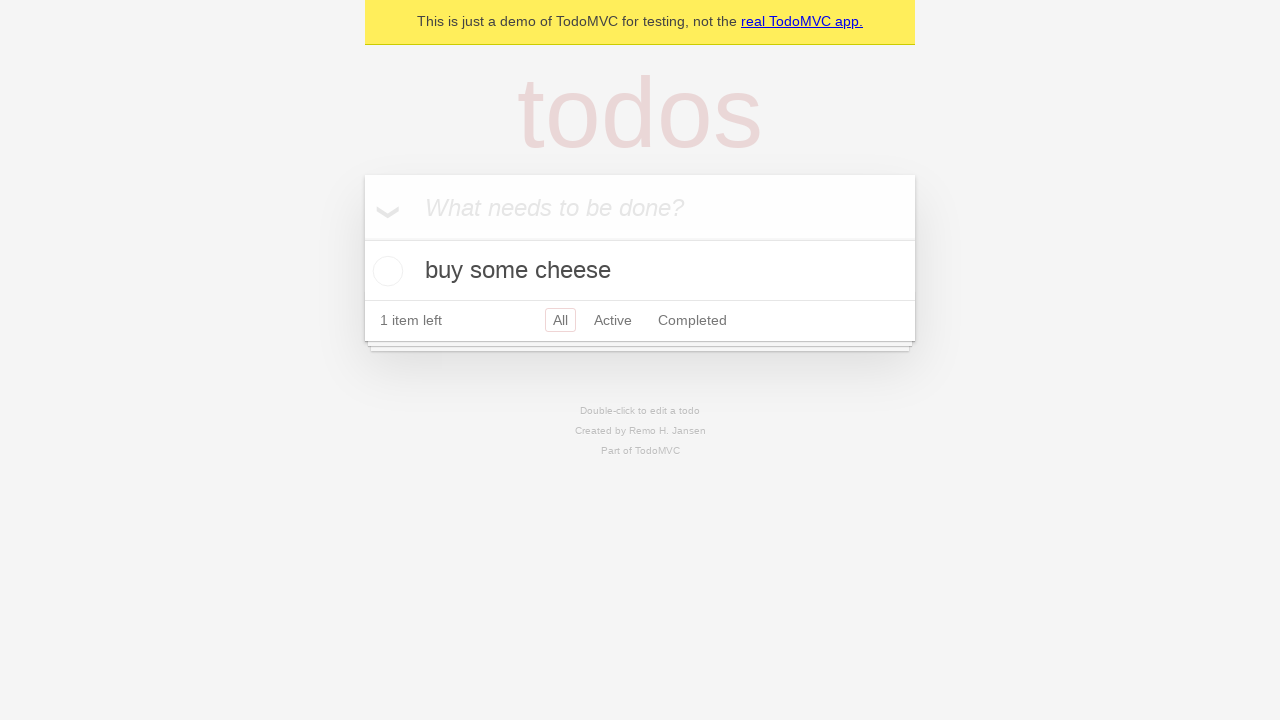

Filled input field with second todo 'feed the cat' on internal:attr=[placeholder="What needs to be done?"i]
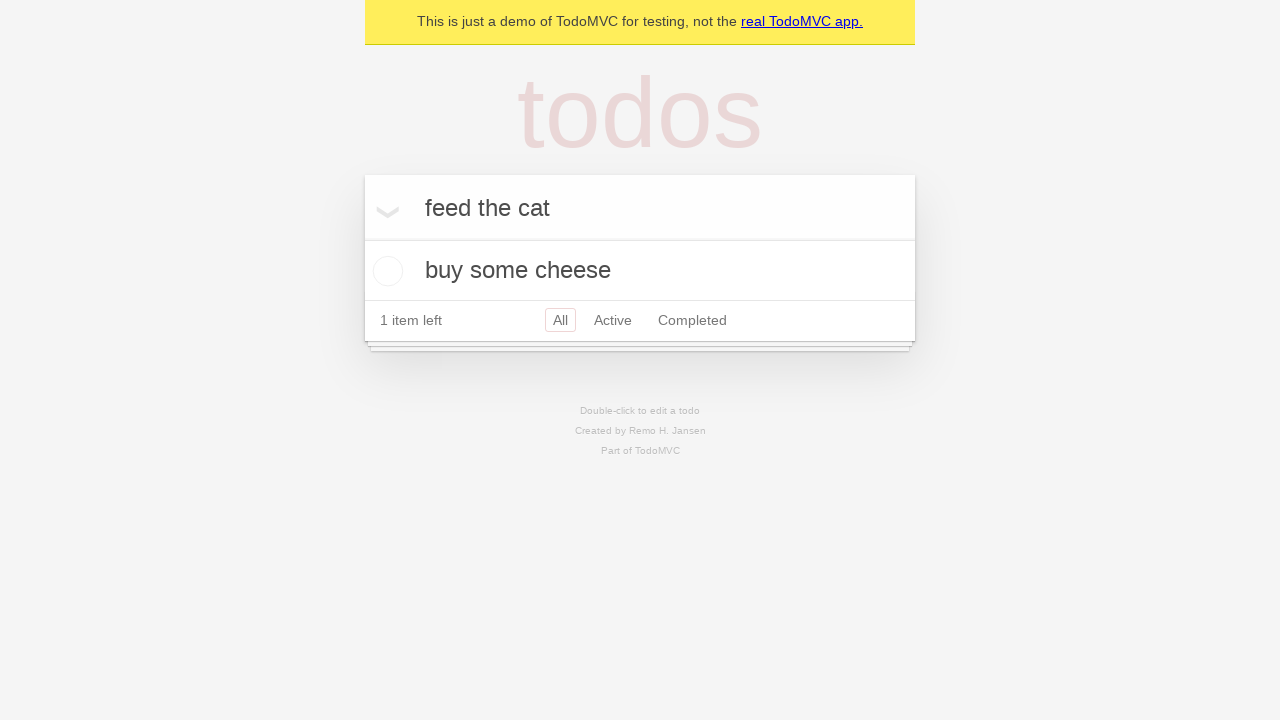

Pressed Enter to add second todo on internal:attr=[placeholder="What needs to be done?"i]
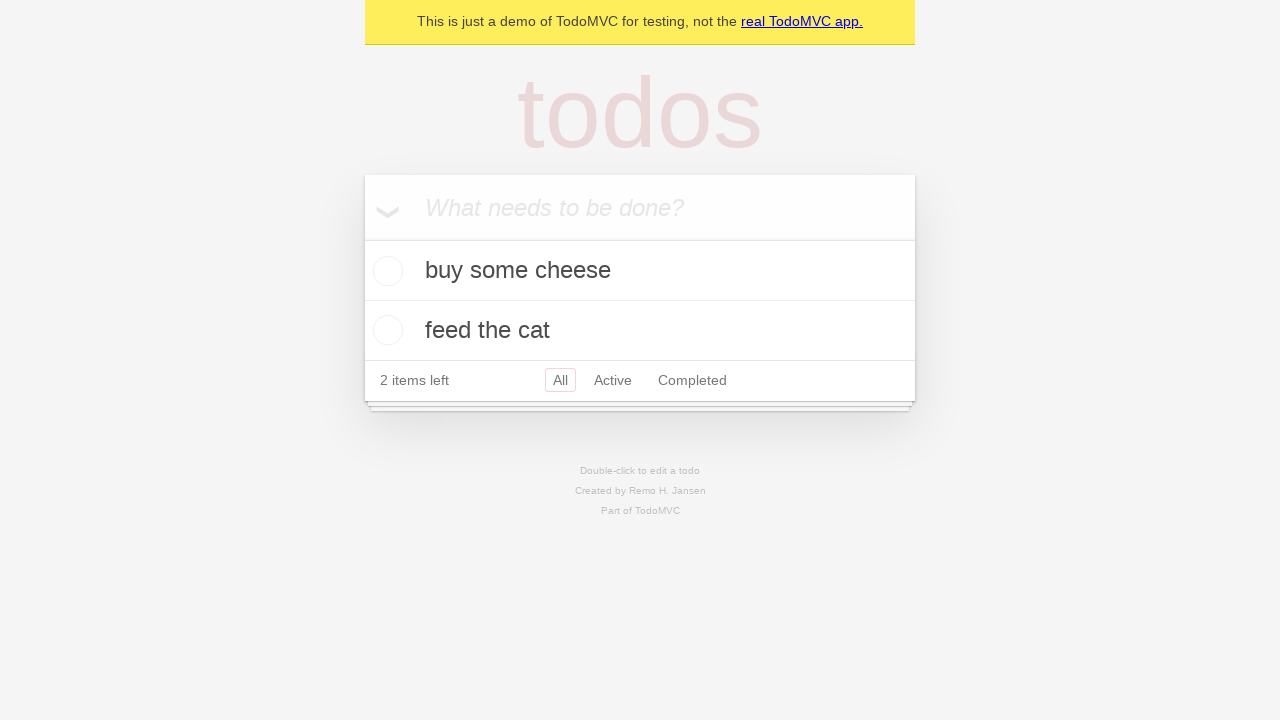

Filled input field with third todo 'book a doctors appointment' on internal:attr=[placeholder="What needs to be done?"i]
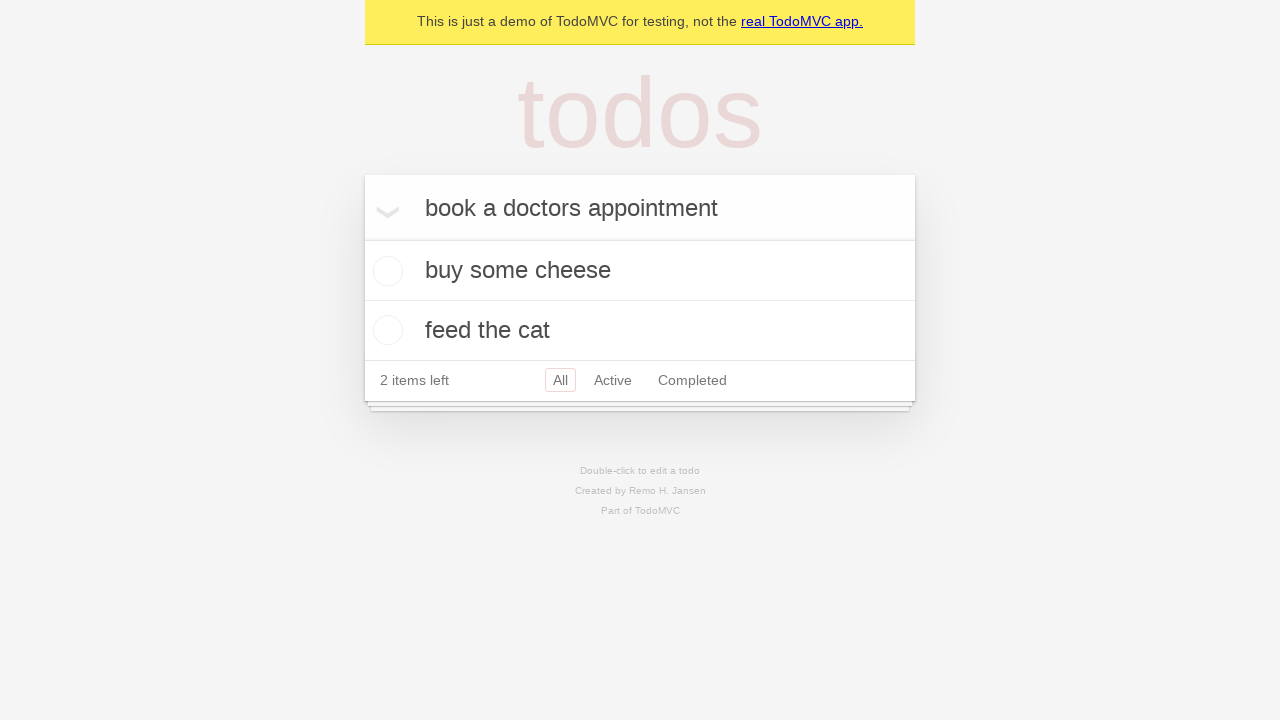

Pressed Enter to add third todo on internal:attr=[placeholder="What needs to be done?"i]
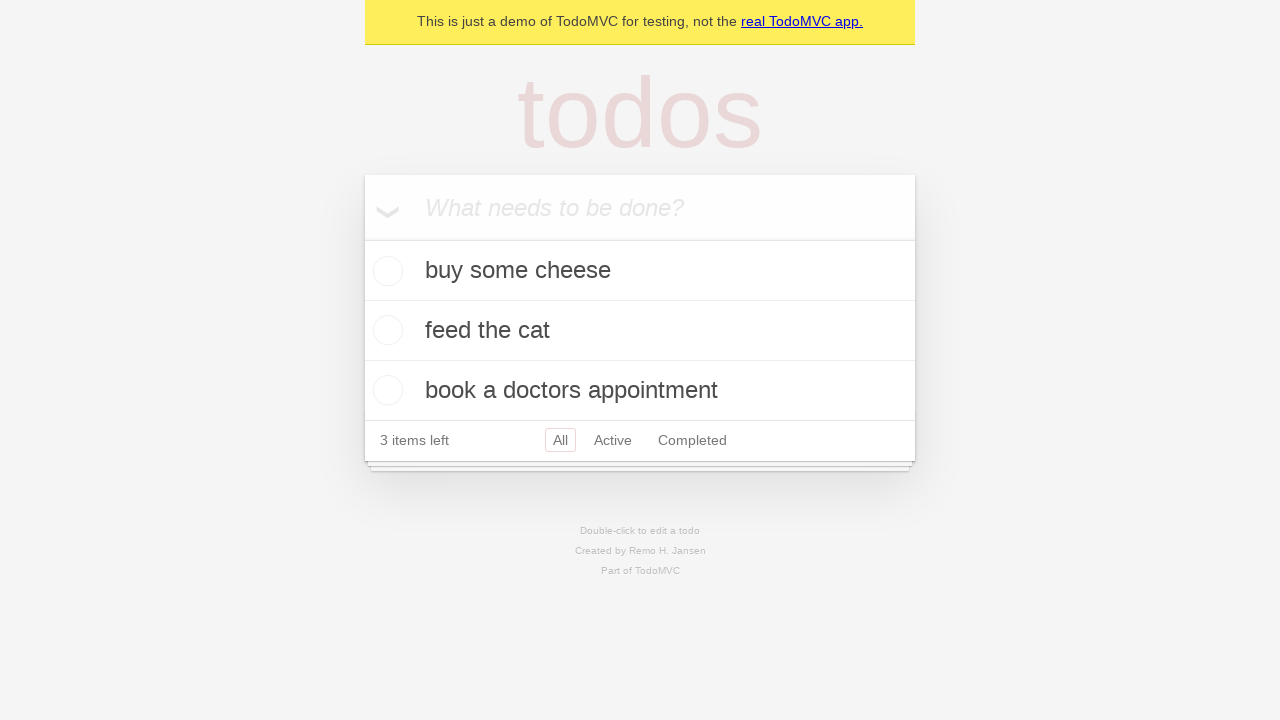

Double-clicked on second todo item to enter edit mode at (640, 331) on internal:testid=[data-testid="todo-item"s] >> nth=1
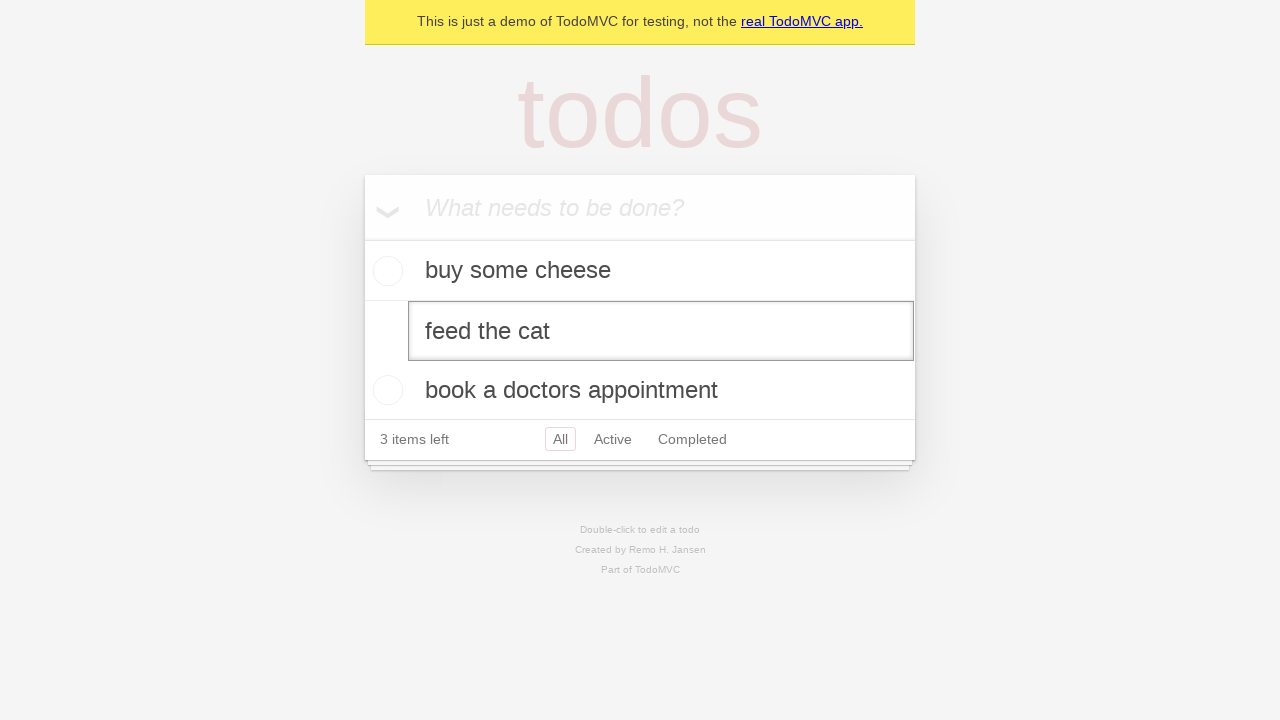

Filled edit textbox with text containing leading and trailing spaces: '    buy some sausages    ' on internal:testid=[data-testid="todo-item"s] >> nth=1 >> internal:role=textbox[nam
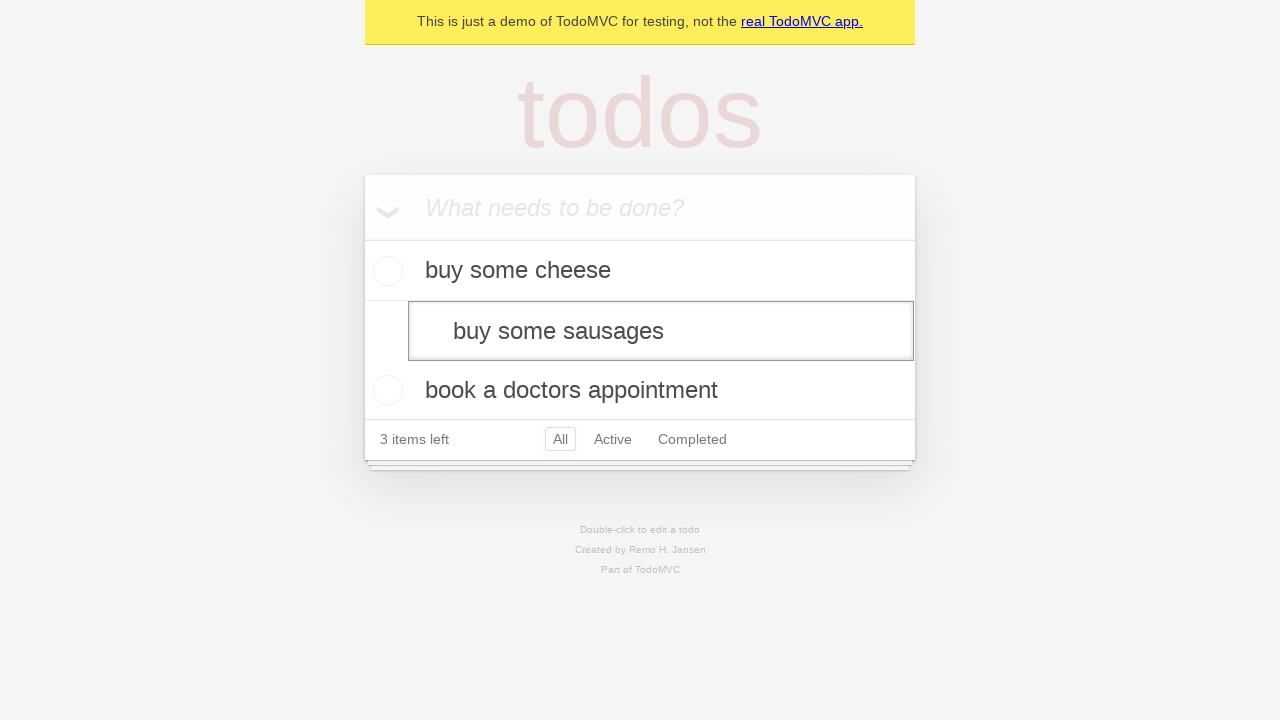

Pressed Enter to save edited todo with trimmed text on internal:testid=[data-testid="todo-item"s] >> nth=1 >> internal:role=textbox[nam
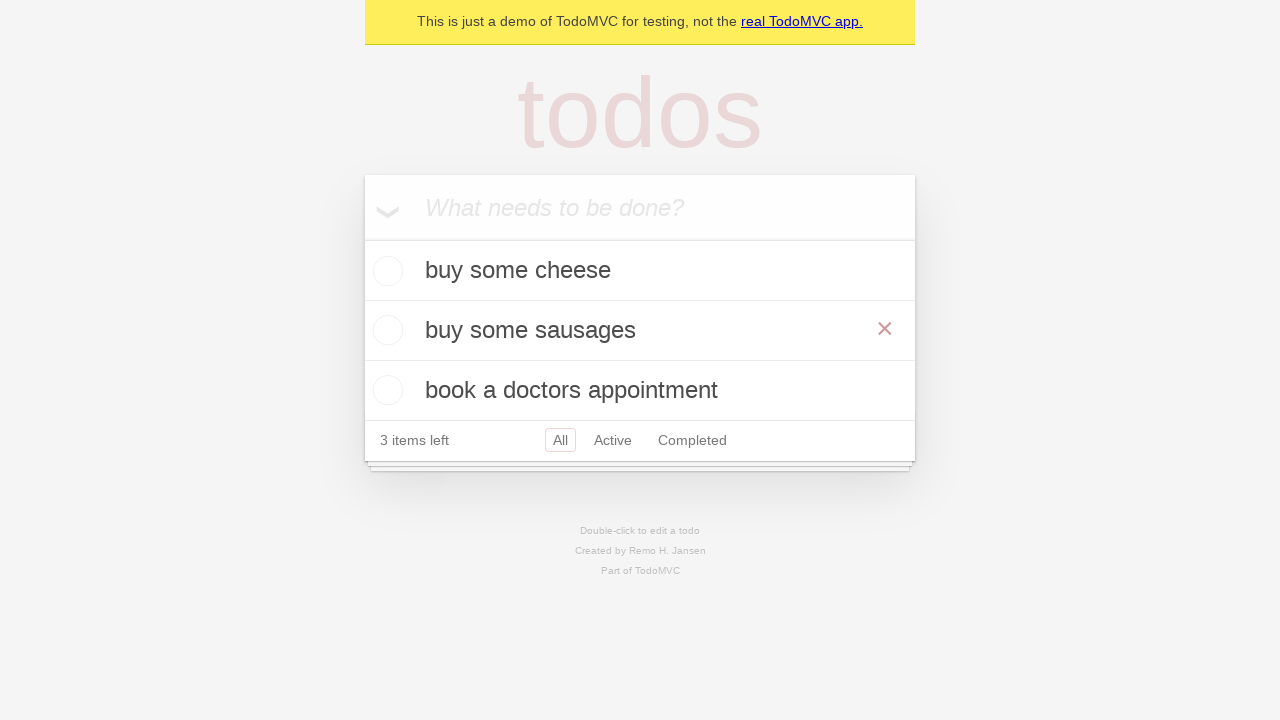

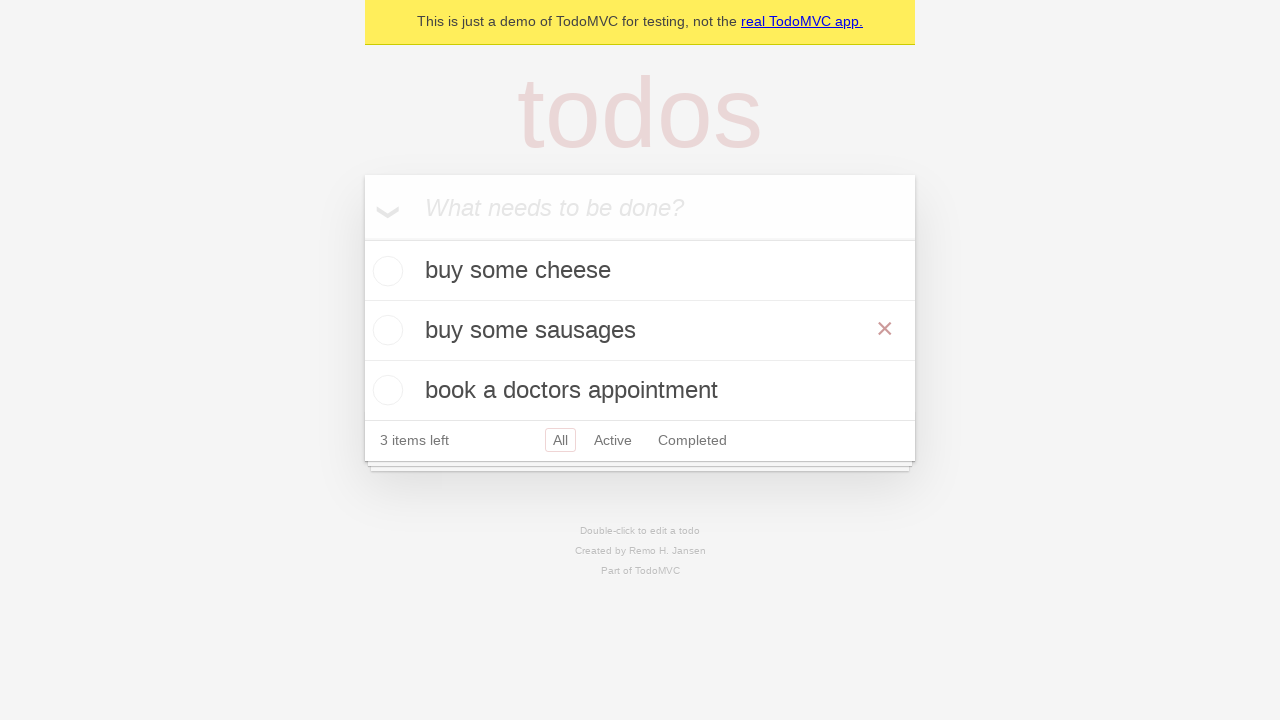